Tests jQuery UI datepicker widget by switching to the demo iframe, clicking on the datepicker input field, and entering a date value.

Starting URL: https://jqueryui.com/datepicker/

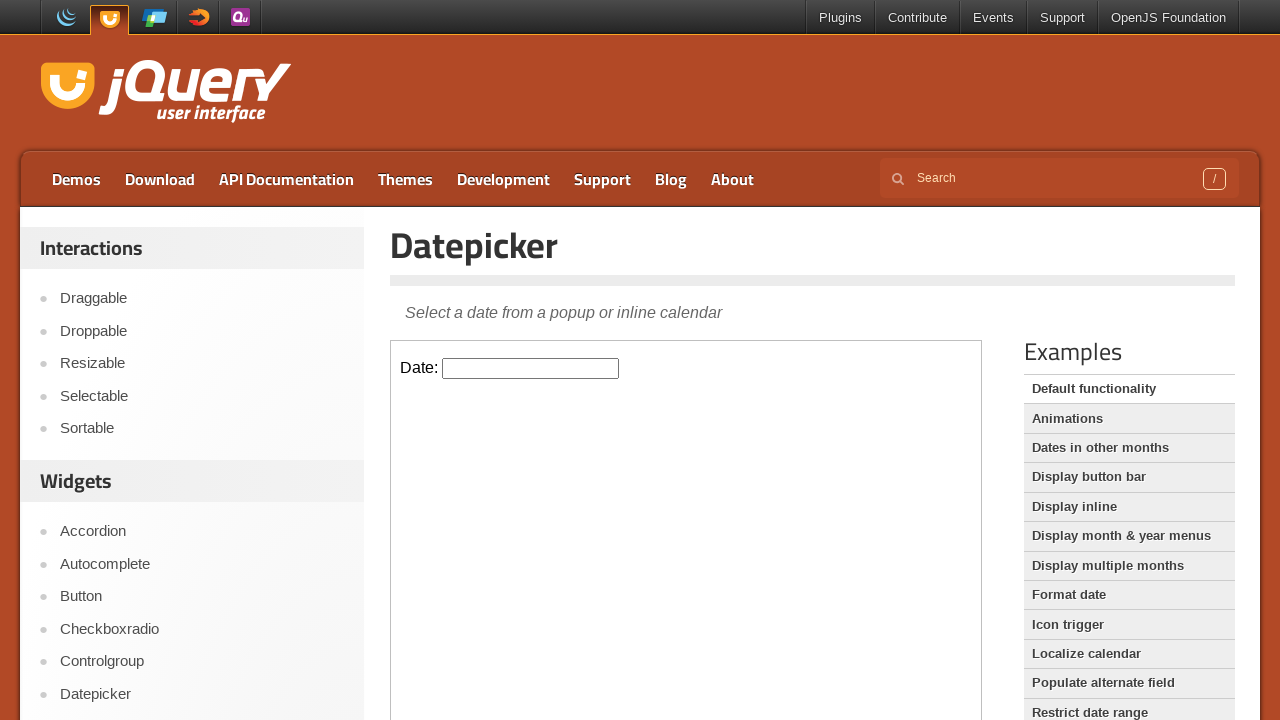

Located the demo iframe containing the datepicker widget
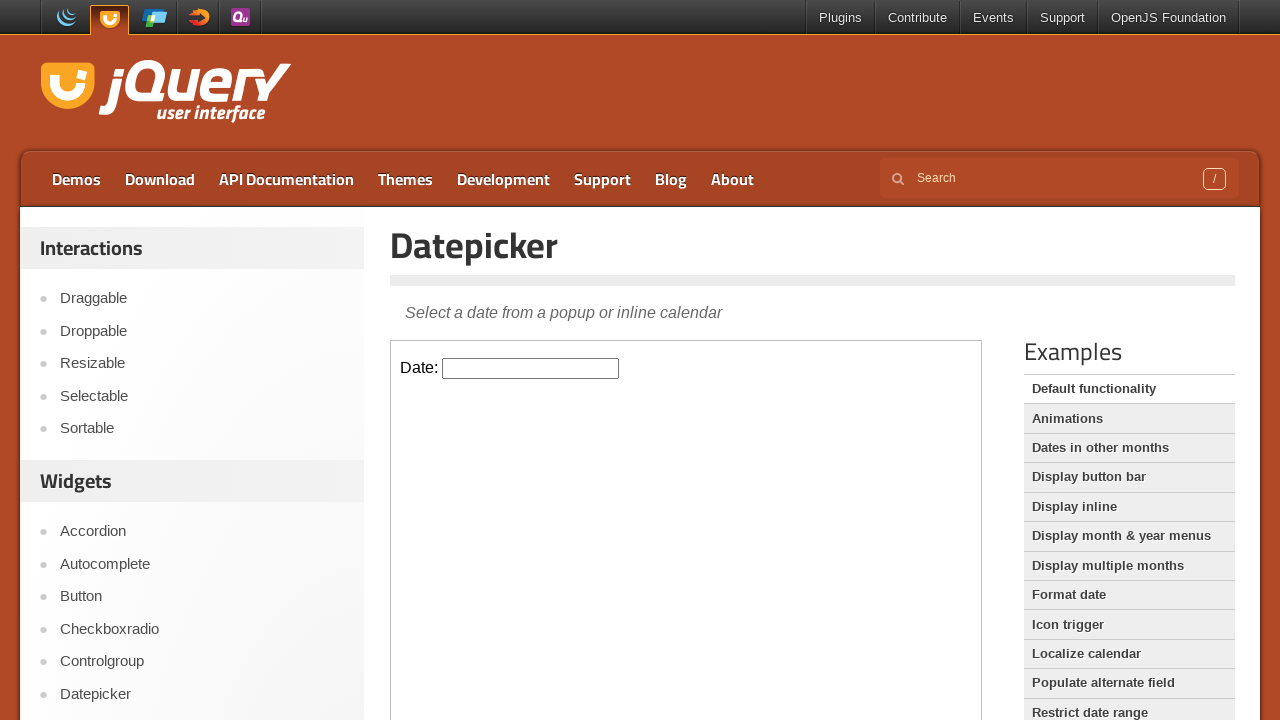

Clicked on the datepicker input field to open the date picker at (531, 368) on iframe.demo-frame >> nth=0 >> internal:control=enter-frame >> #datepicker
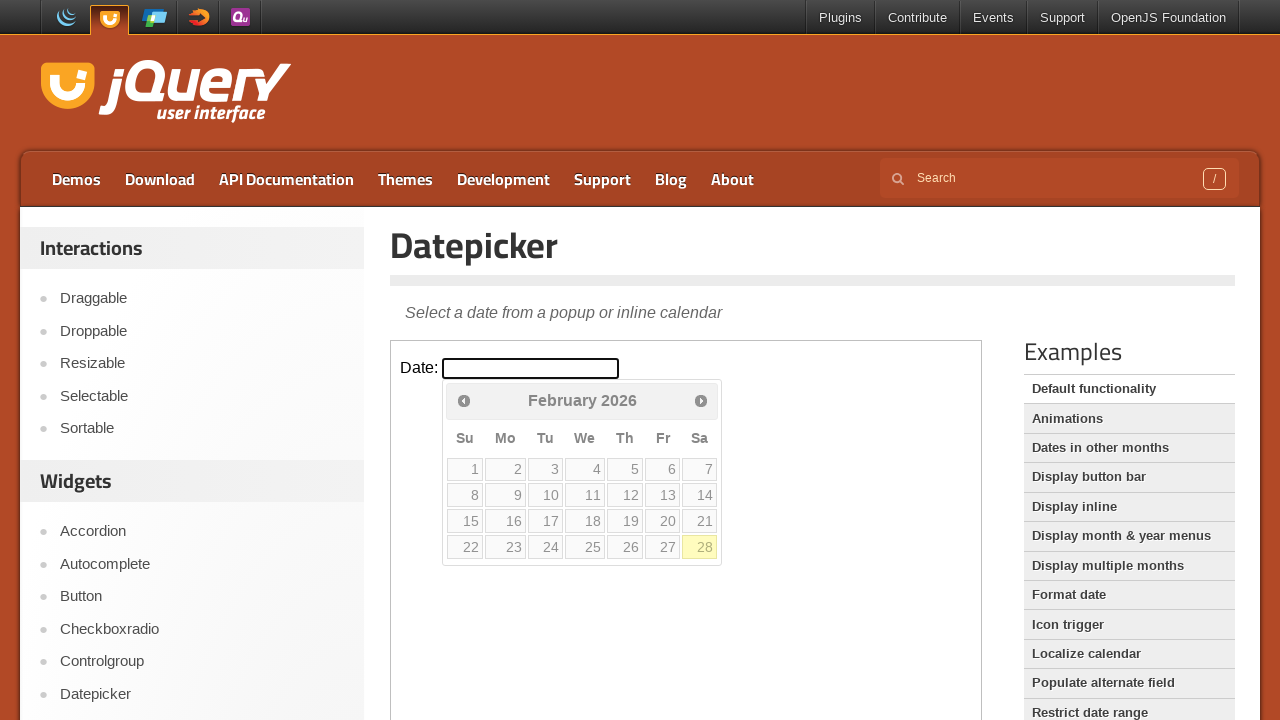

Entered date value '09/05/1999' into the datepicker field on iframe.demo-frame >> nth=0 >> internal:control=enter-frame >> #datepicker
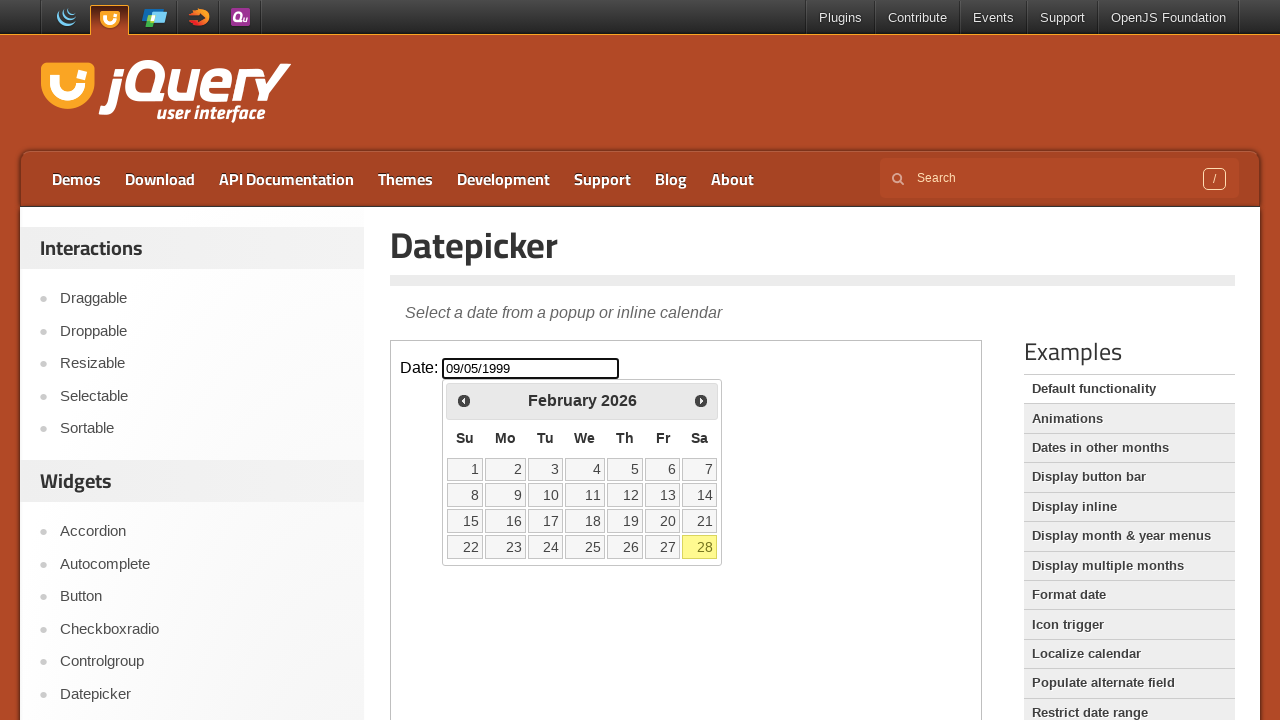

Pressed Escape key to close the datepicker widget on iframe.demo-frame >> nth=0 >> internal:control=enter-frame >> #datepicker
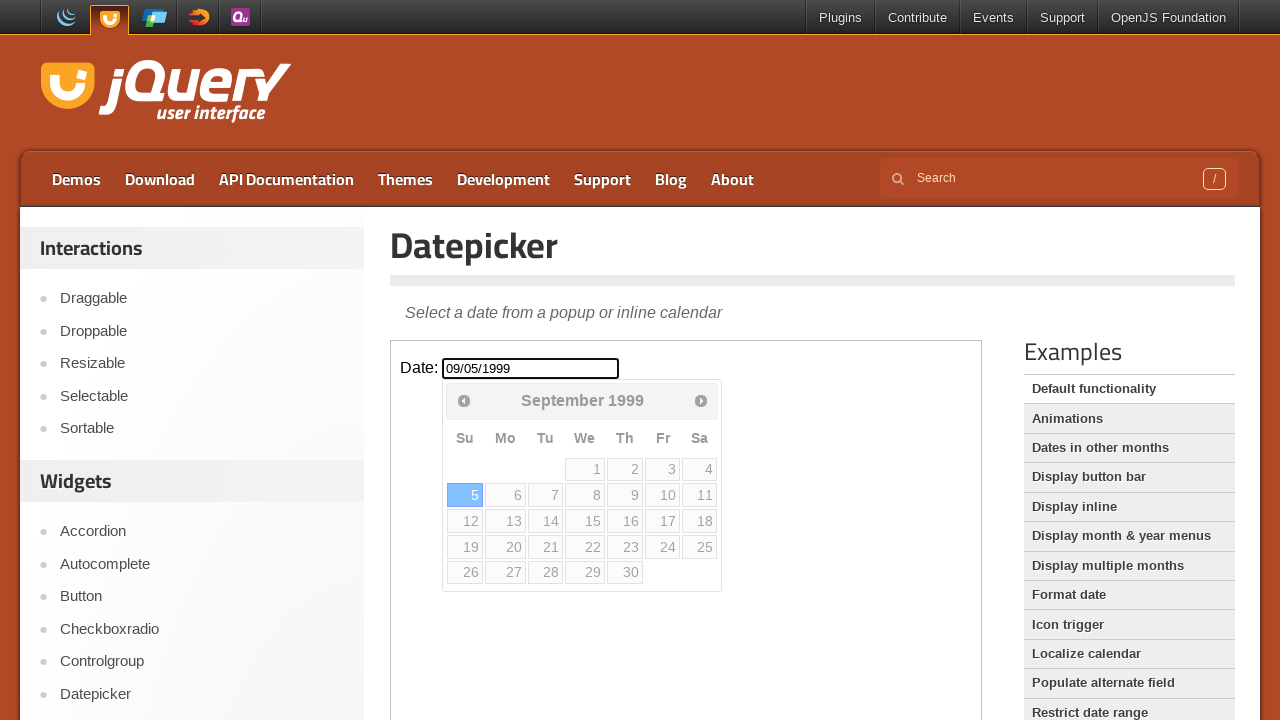

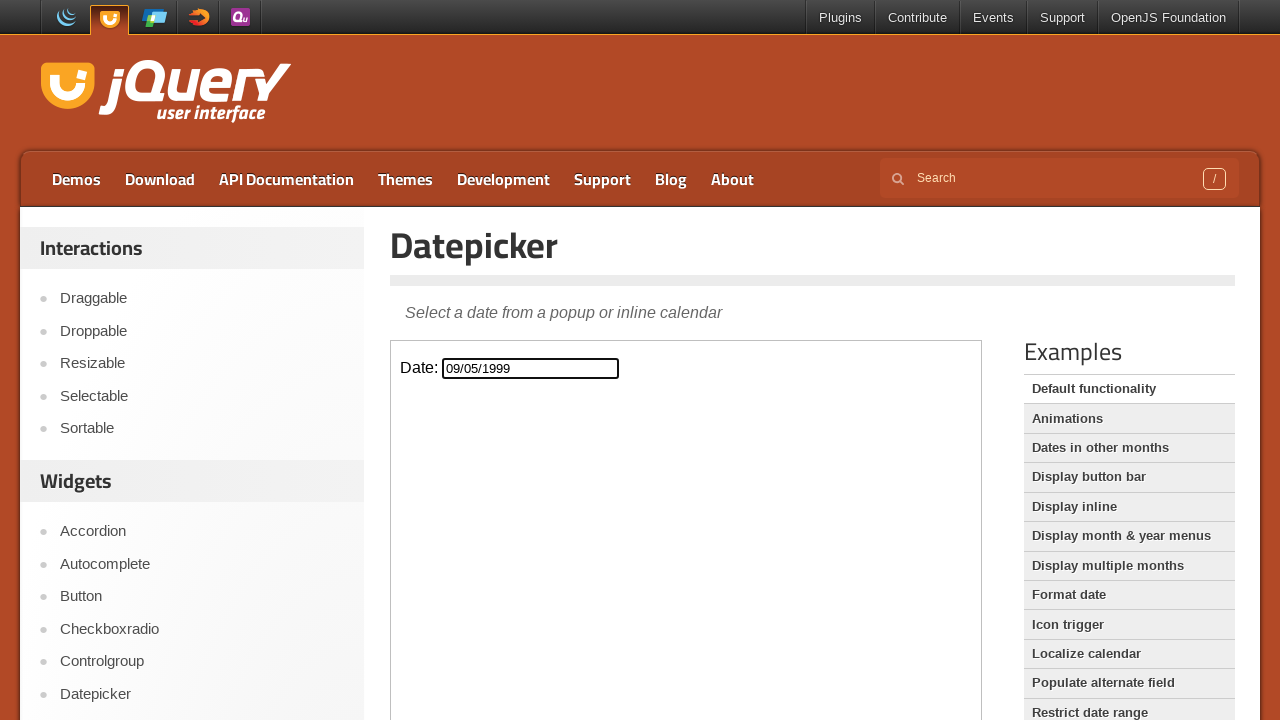